Navigates to the Rahul Shetty Academy Selenium Practice page to verify it loads successfully

Starting URL: https://rahulshettyacademy.com/seleniumPractise/#/

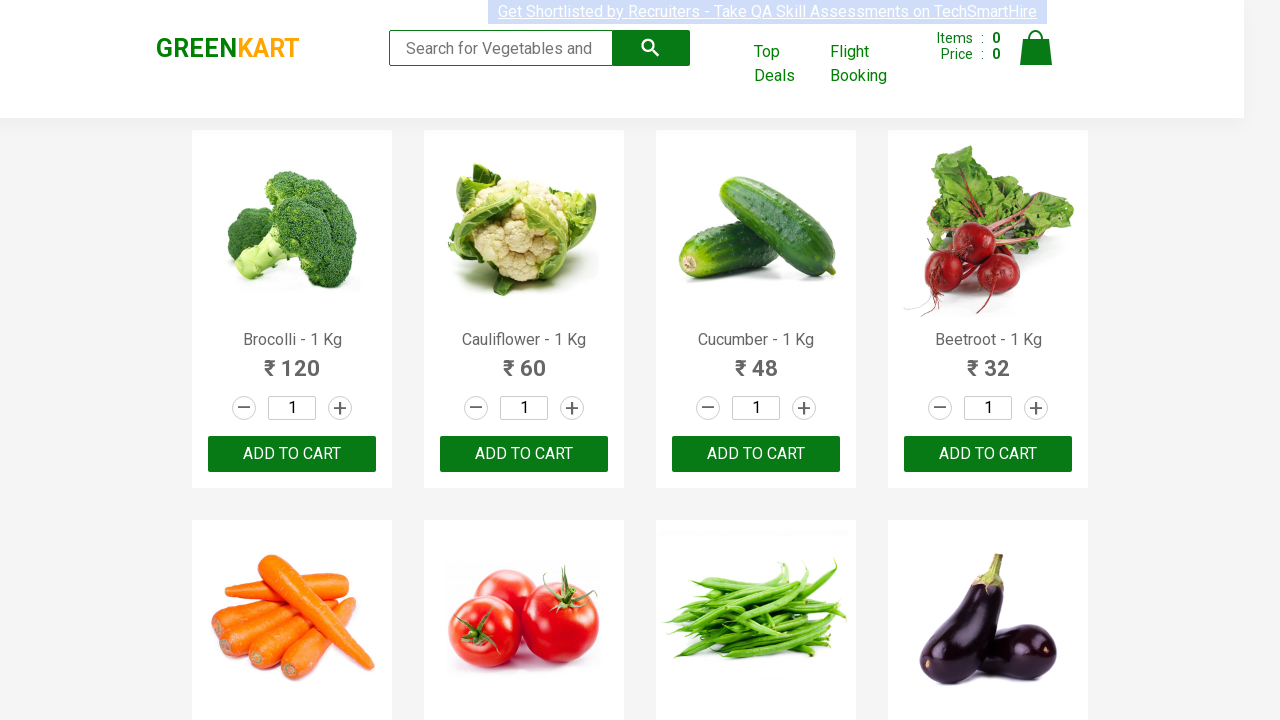

Waited for page DOM to be fully loaded
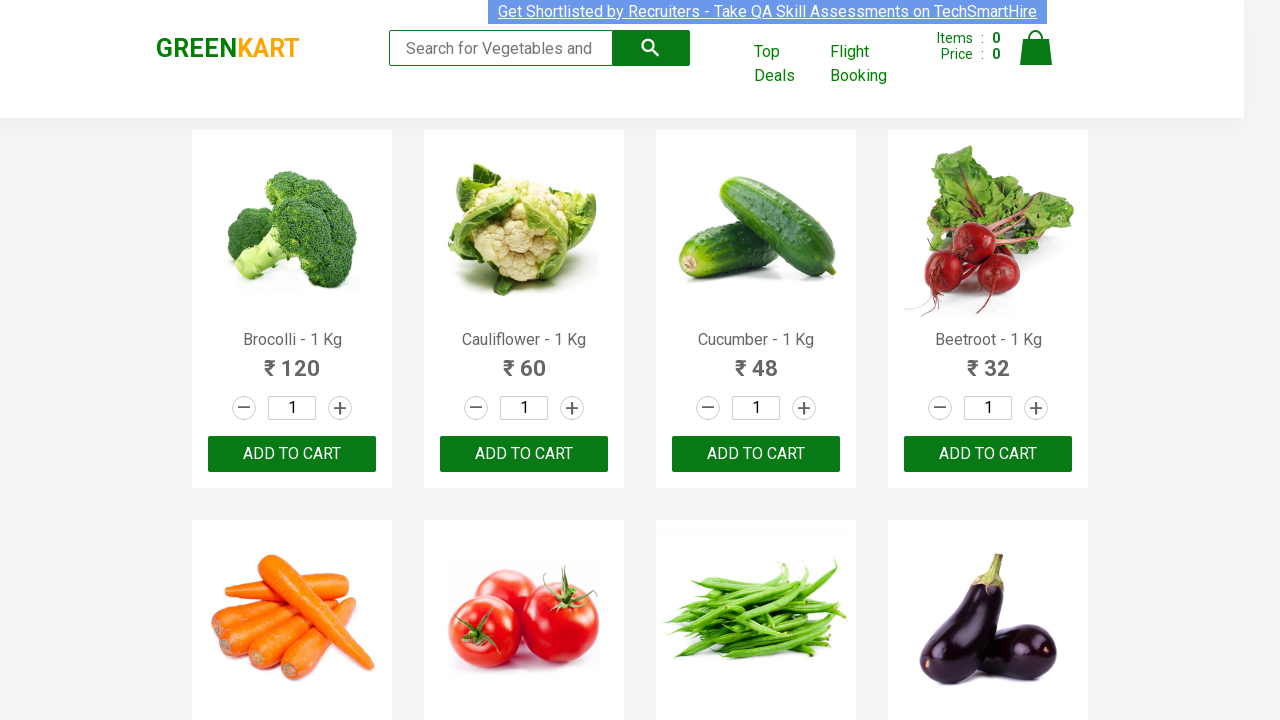

Verified page loaded successfully by confirming brand element is visible
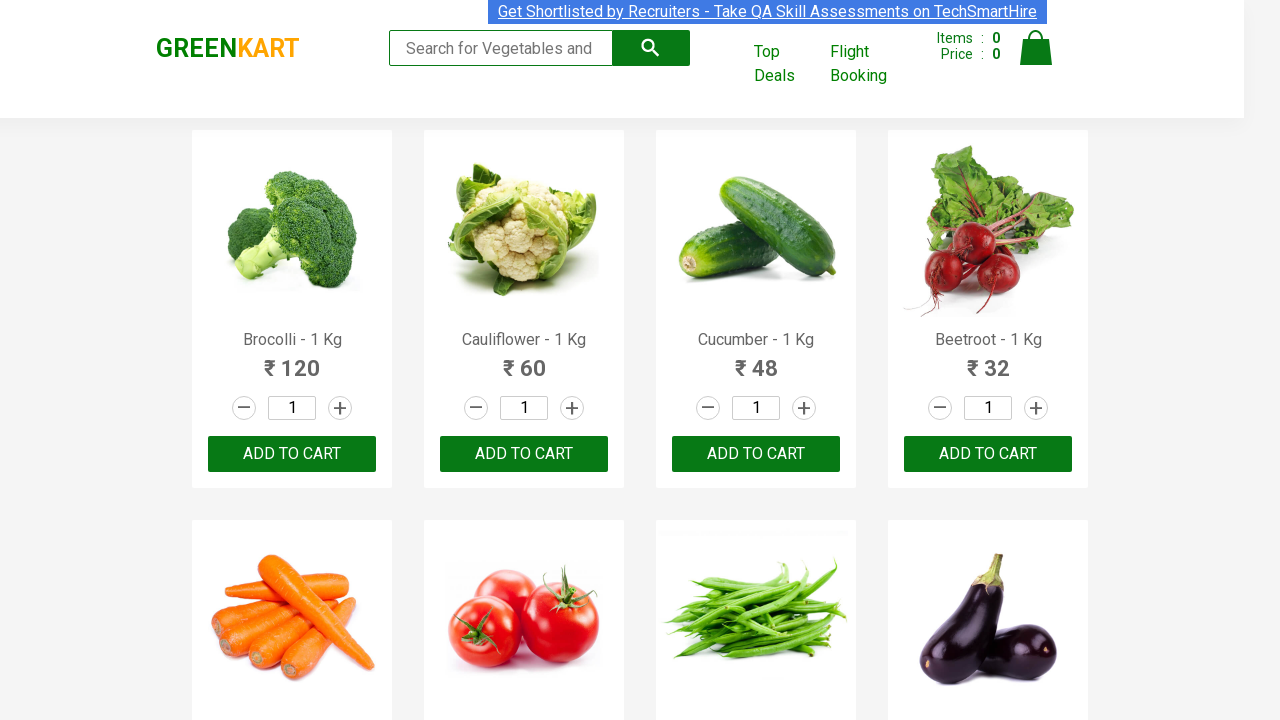

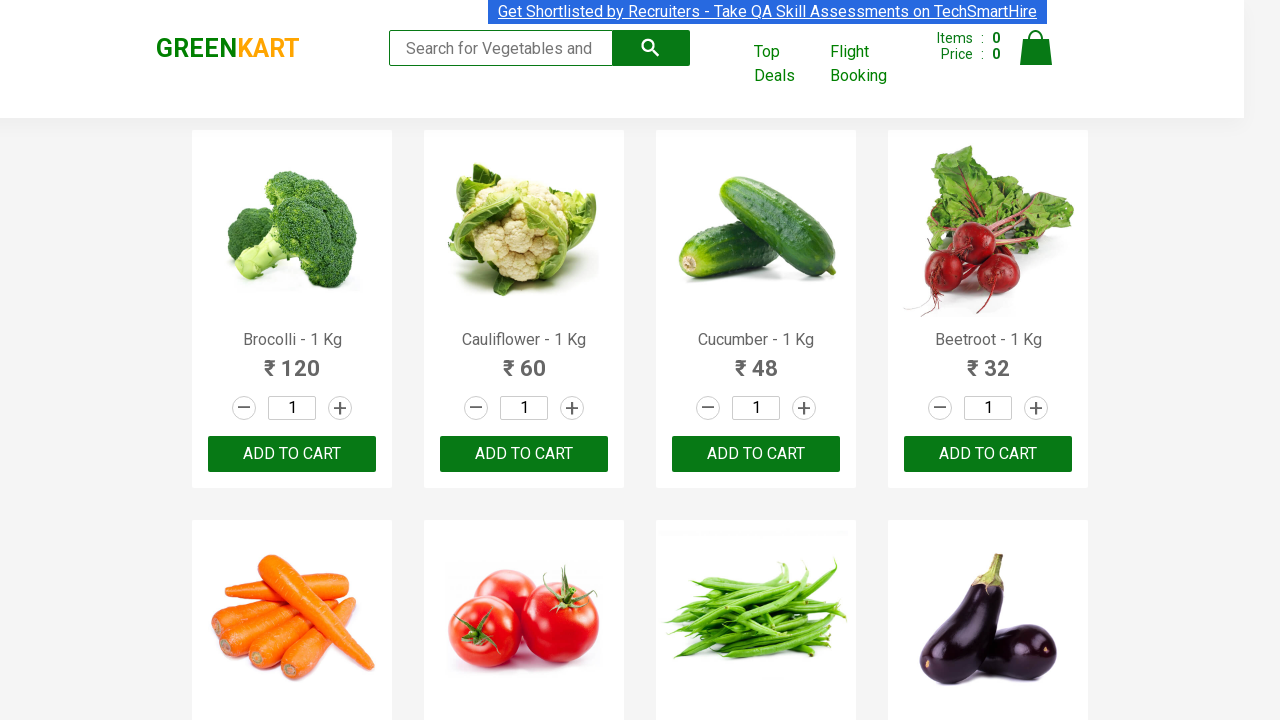